Tests various checkbox interactions including basic selection, notification checkbox, language selection, tri-state checkbox, verifying disabled state, and multiple selection dropdown

Starting URL: https://leafground.com/checkbox.xhtml

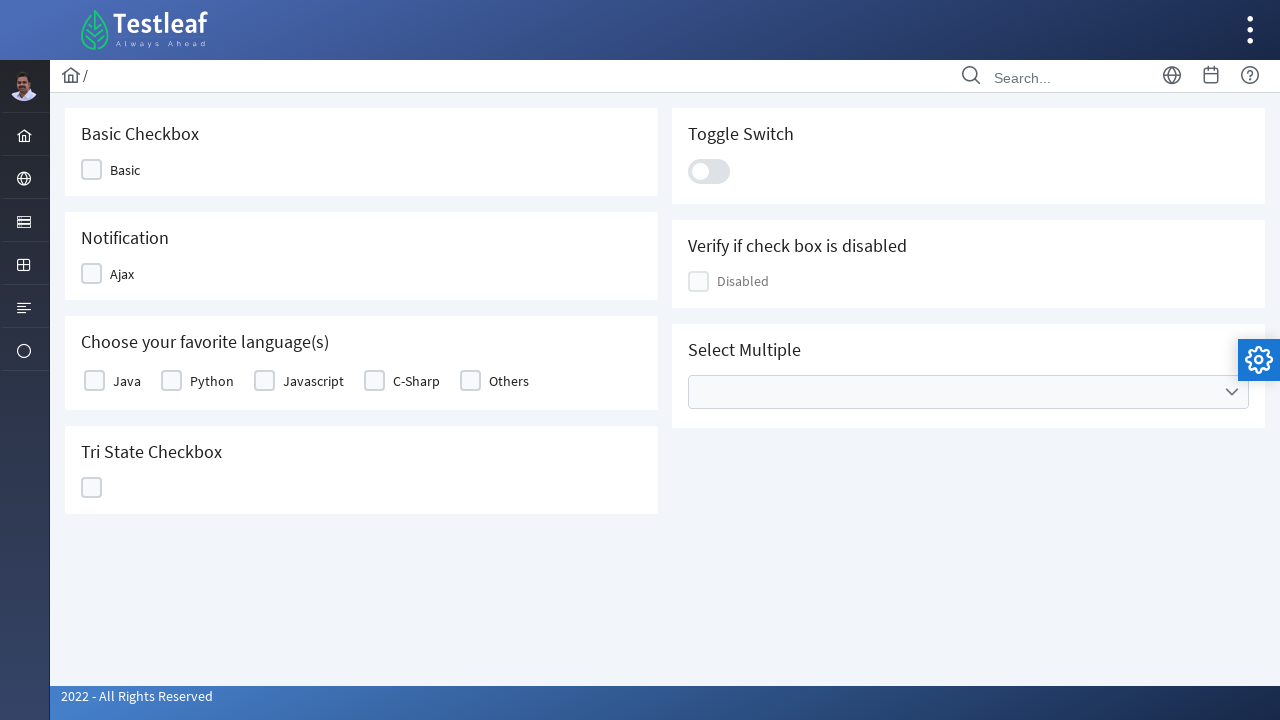

Clicked basic checkbox at (92, 170) on xpath=//*[@id='j_idt87:j_idt89']/div[2]
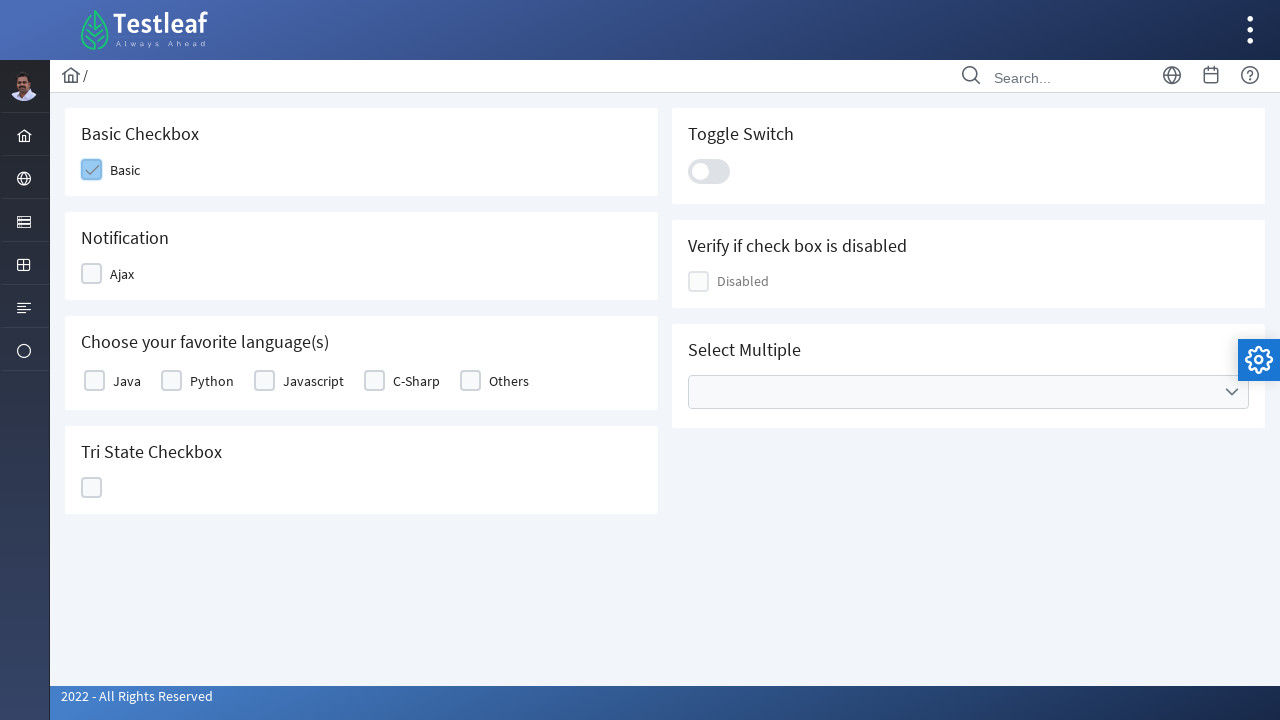

Clicked notification checkbox at (92, 274) on xpath=//*[@id='j_idt87:j_idt91']/div[2]
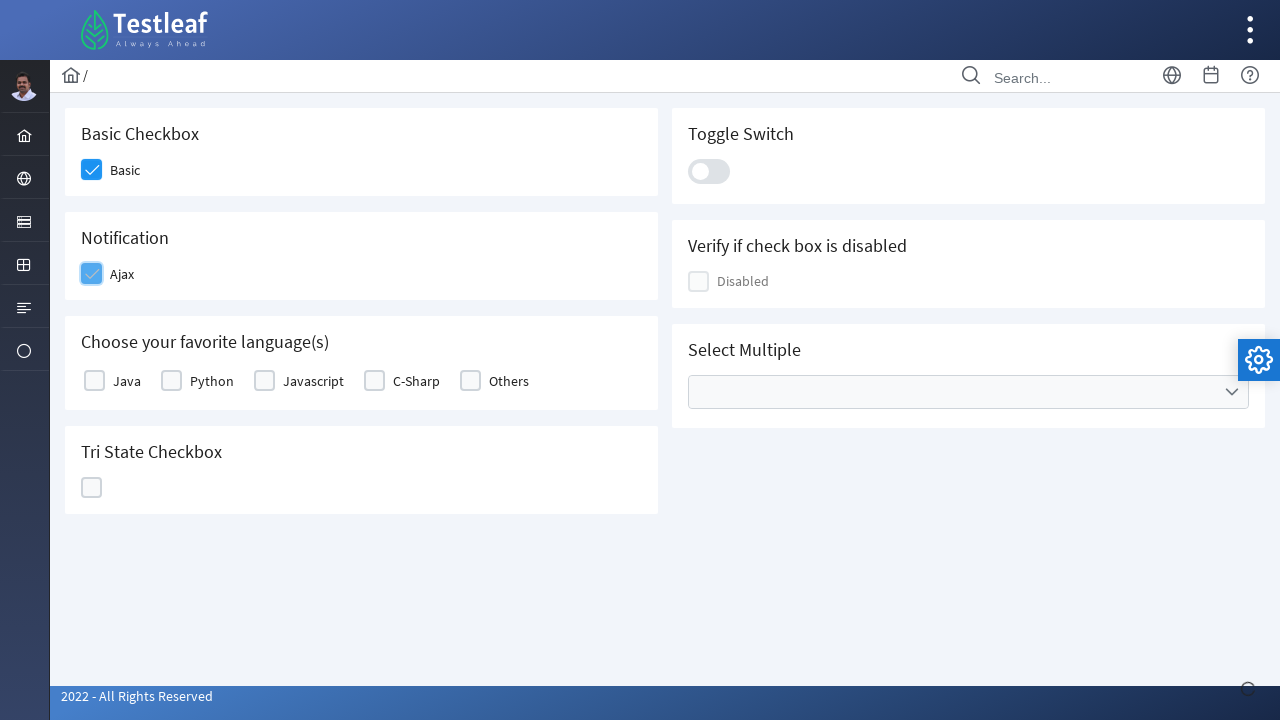

Selected first favorite language at (264, 381) on xpath=//*[@id='j_idt87:basic']/tbody/tr/td[3]/div/div[2]
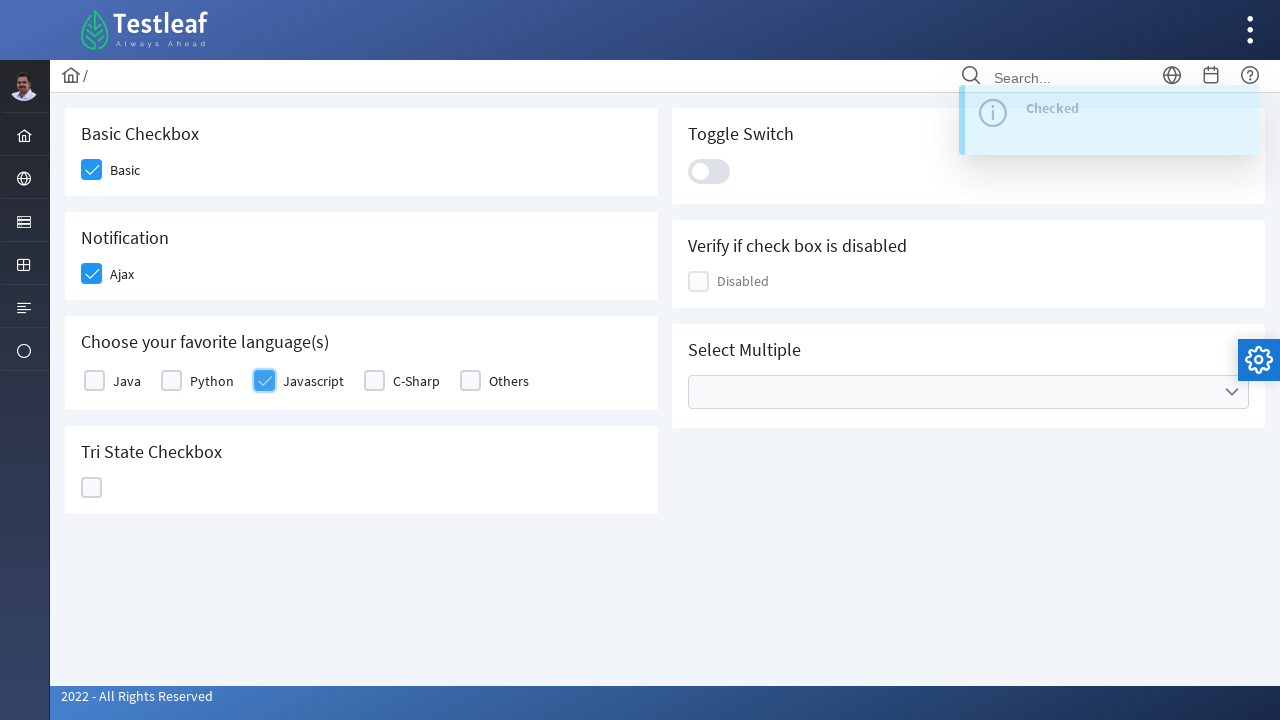

Selected second favorite language at (94, 381) on xpath=//*[@id='j_idt87:basic']/tbody/tr/td[1]/div/div[2]
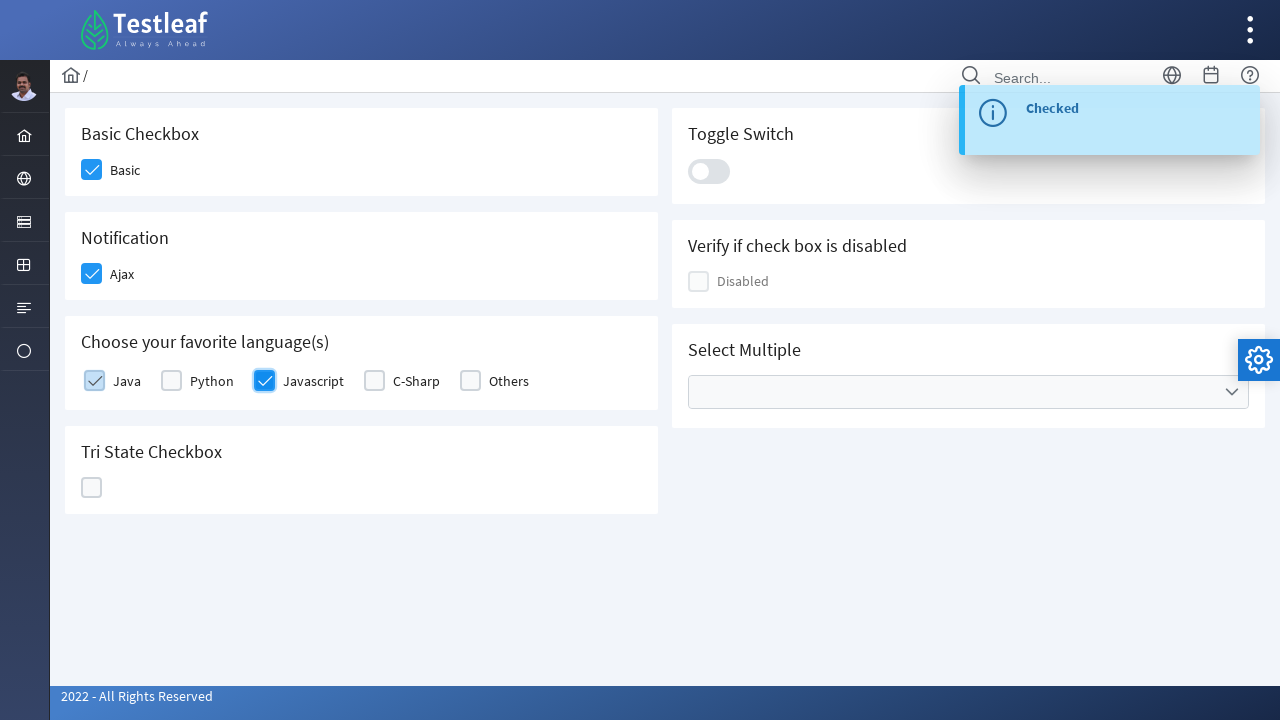

Clicked tri-state checkbox at (92, 488) on xpath=//*[@id='j_idt87:ajaxTriState']/div[2]
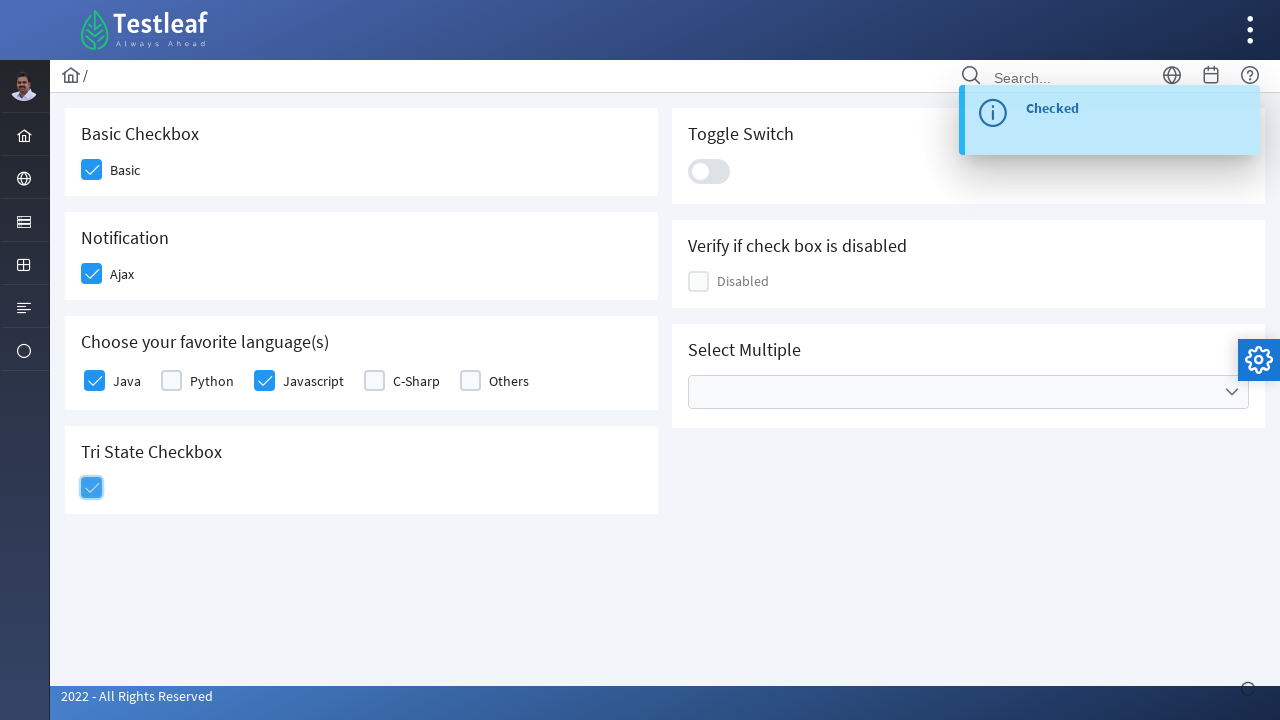

Located disabled checkbox element
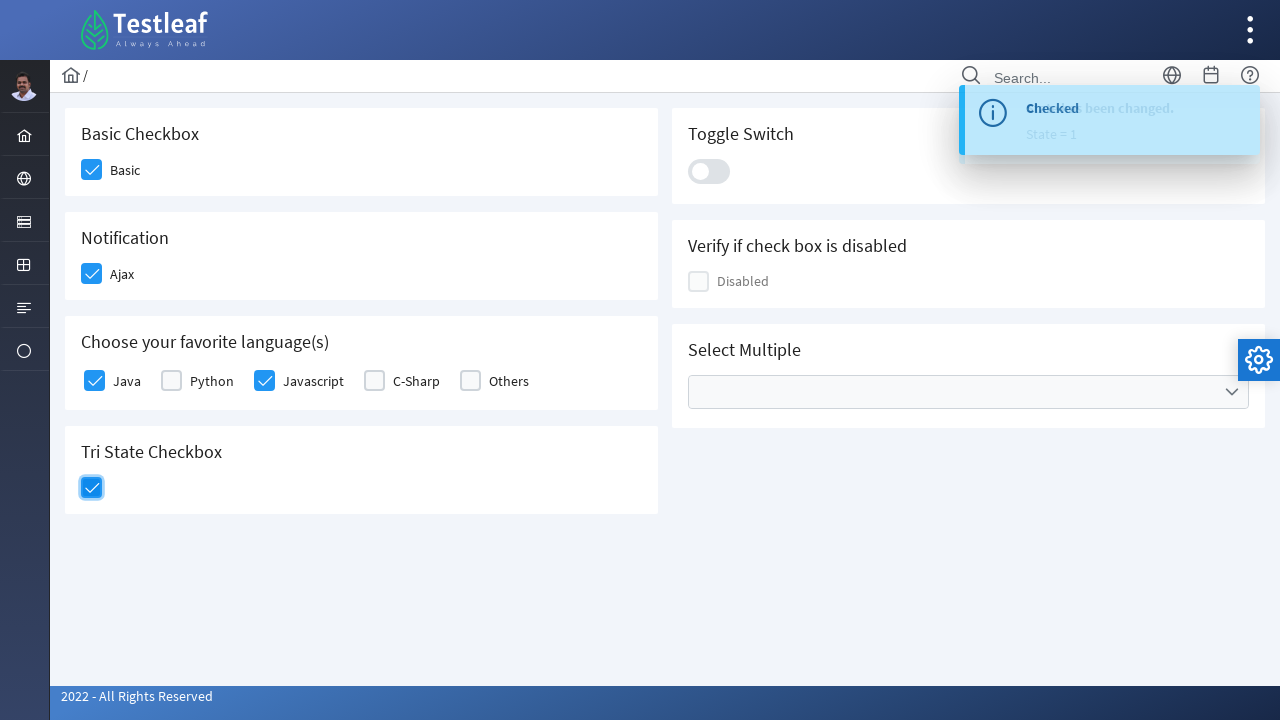

Checked if disabled checkbox is visible: True
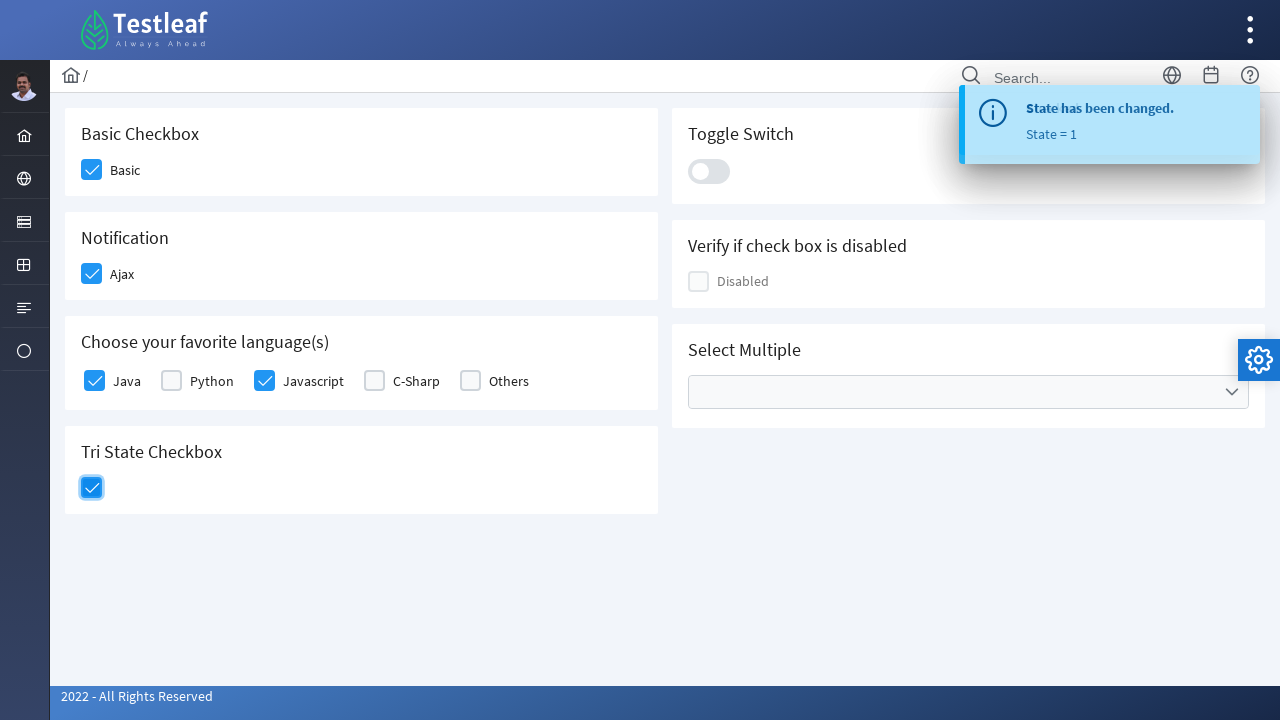

Opened multiple selection dropdown at (968, 392) on xpath=//*[@id='j_idt87:multiple']/ul
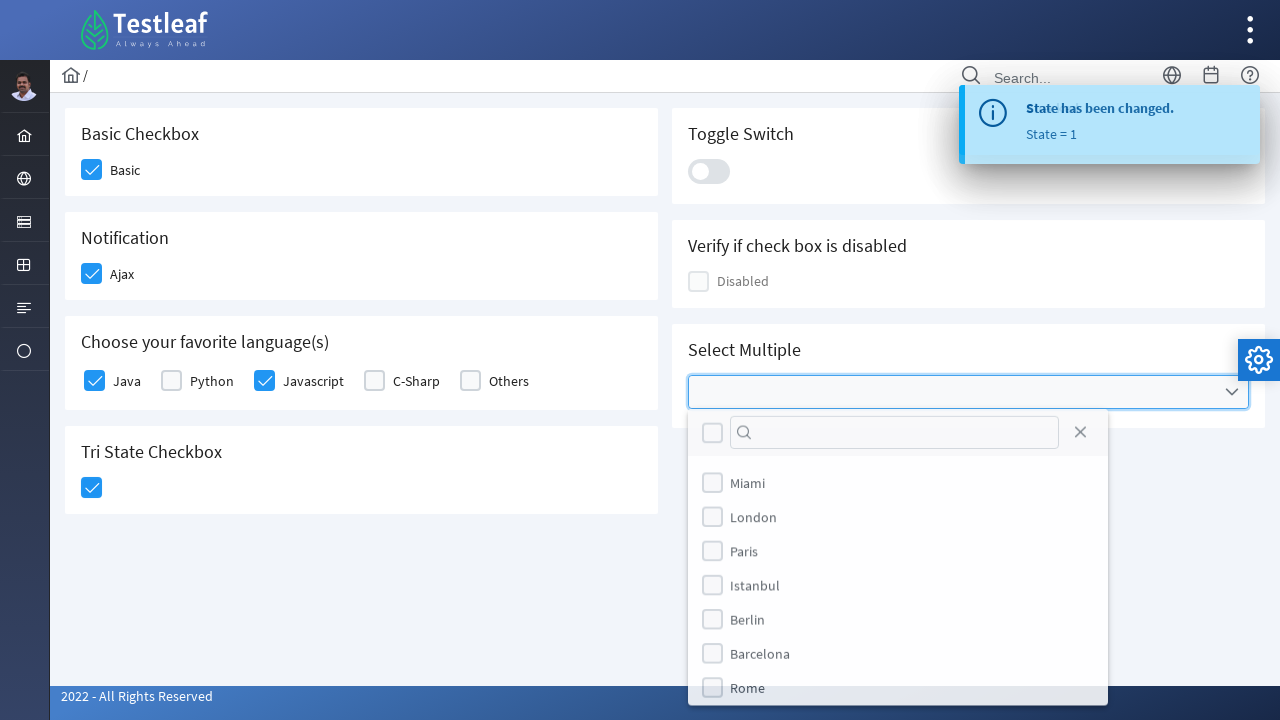

Selected first option in dropdown at (712, 484) on xpath=//*[@id='j_idt87:multiple_panel']/div[2]/ul/li[1]/div/div[2]
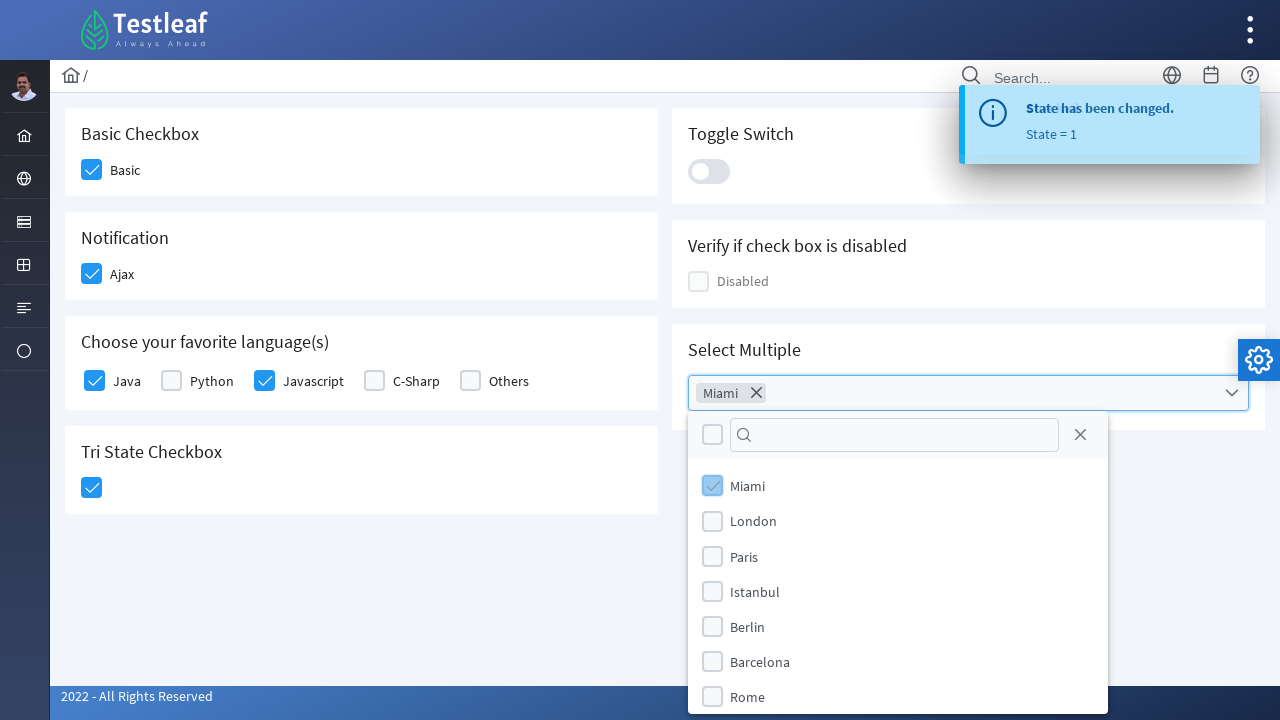

Selected seventh option in dropdown at (712, 697) on xpath=//*[@id='j_idt87:multiple_panel']/div[2]/ul/li[7]/div/div[2]
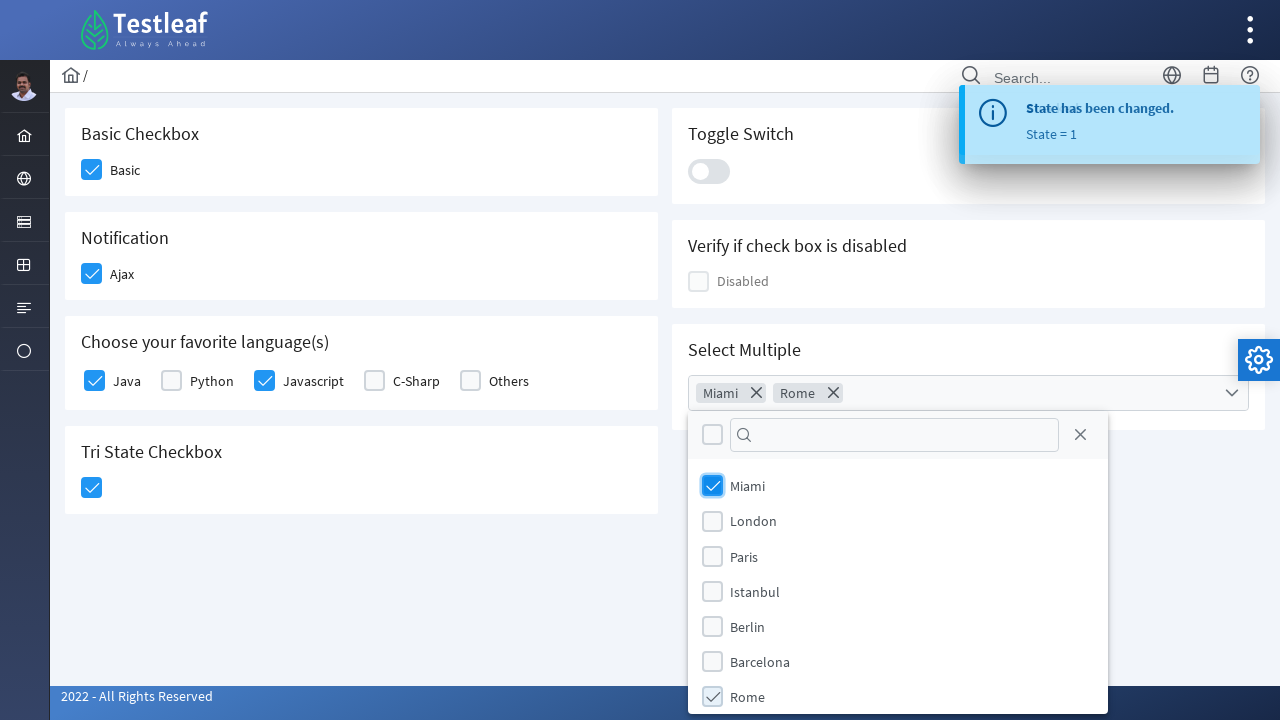

Selected third option in dropdown at (712, 556) on xpath=//*[@id='j_idt87:multiple_panel']/div[2]/ul/li[3]/div/div[2]
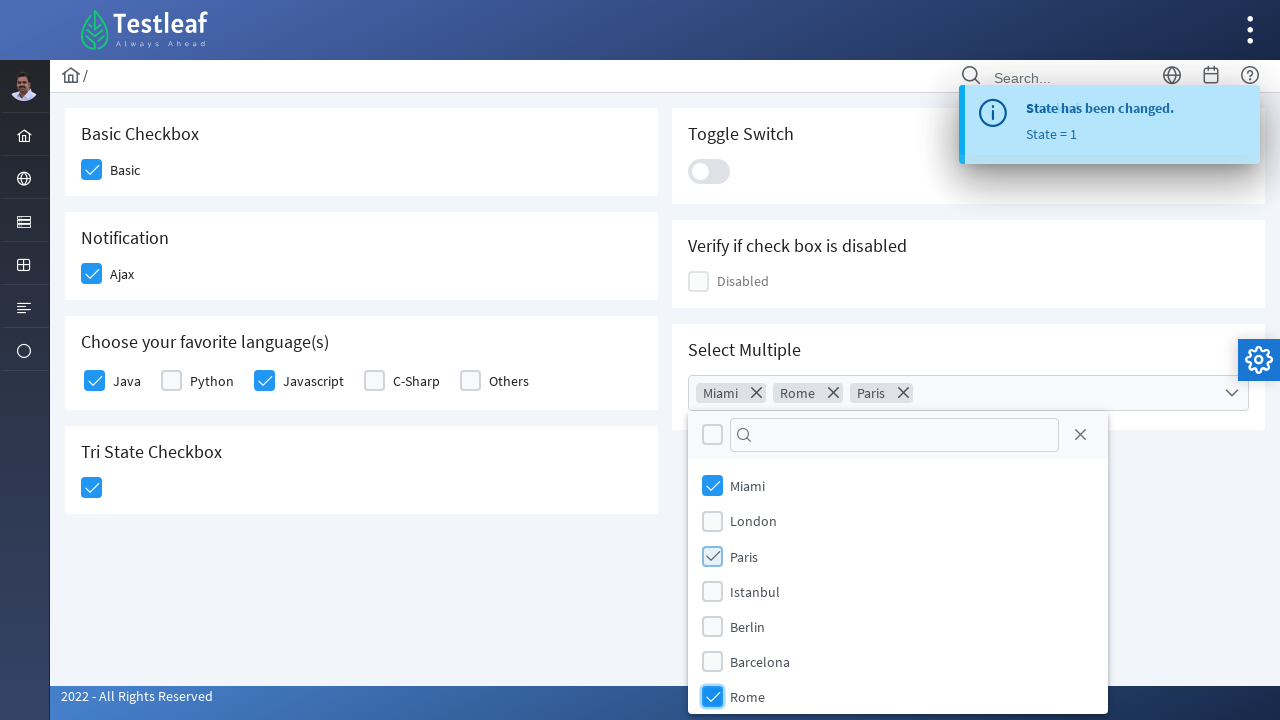

Closed multiple selection dropdown at (1080, 435) on xpath=//*[@id='j_idt87:multiple_panel']/div[1]/a/span
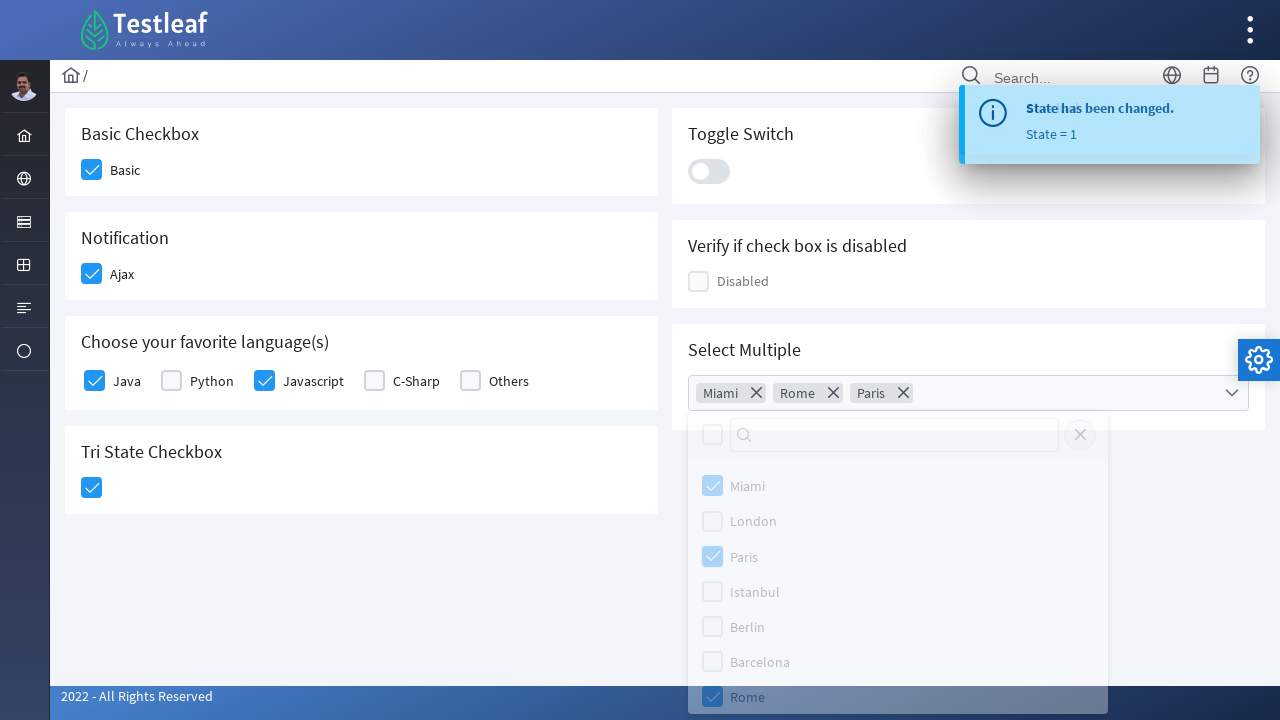

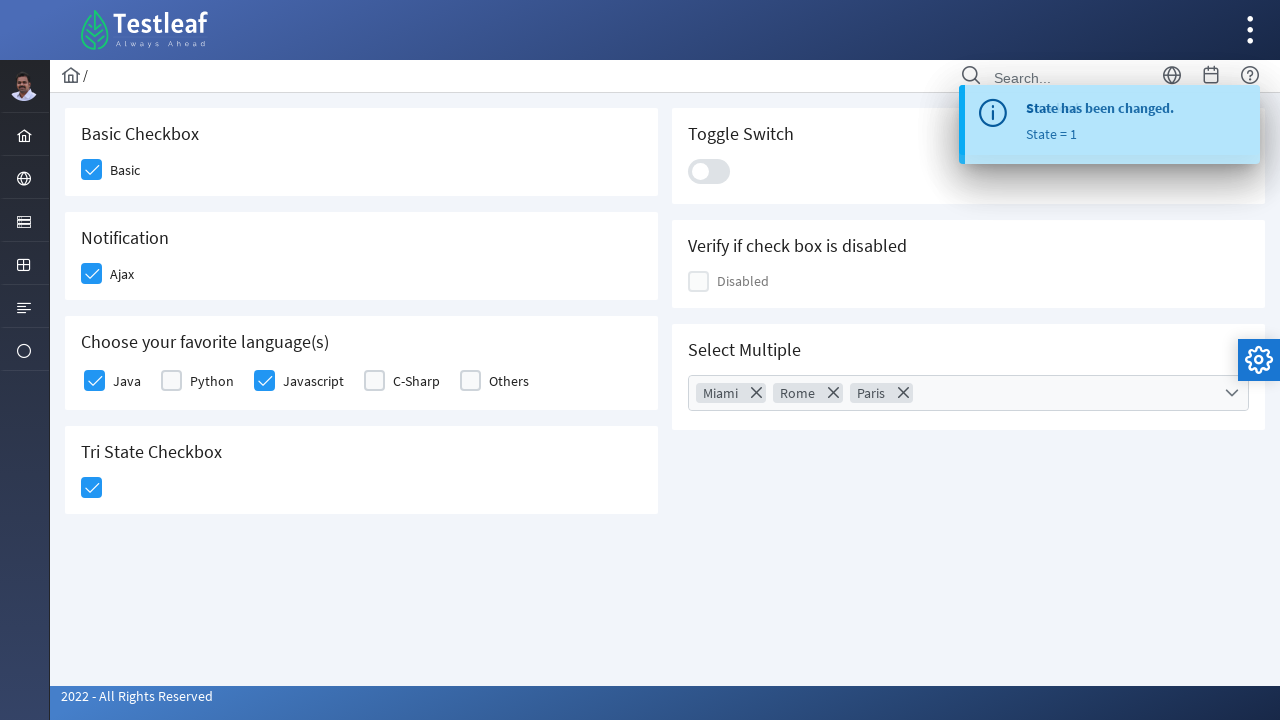